Tests browser back button navigation between filter views

Starting URL: https://demo.playwright.dev/todomvc

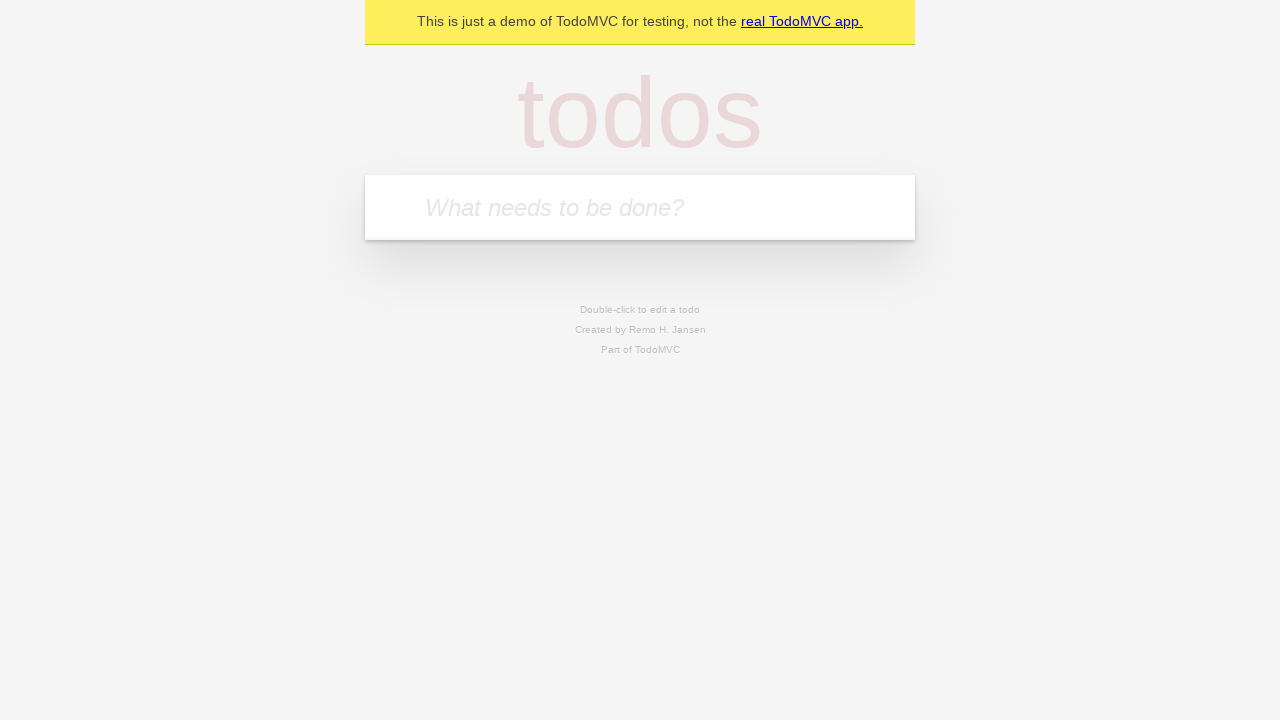

Filled todo input with 'buy some cheese' on internal:attr=[placeholder="What needs to be done?"i]
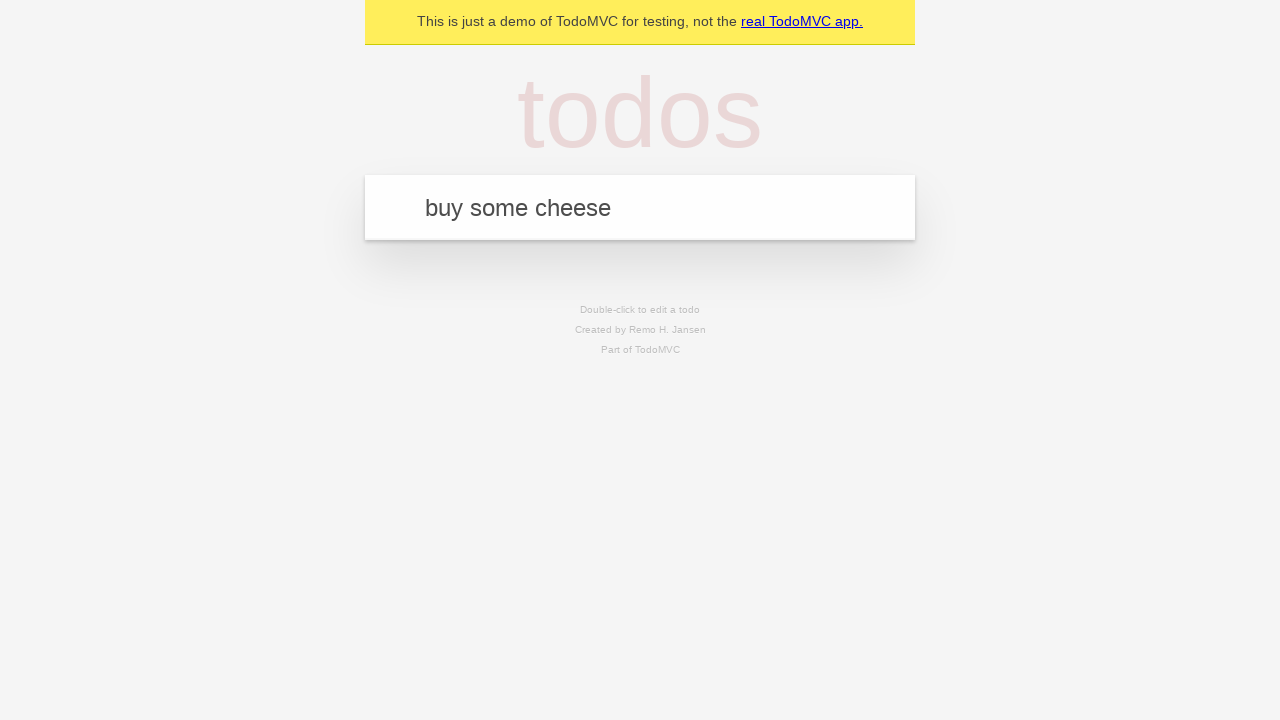

Pressed Enter to add first todo on internal:attr=[placeholder="What needs to be done?"i]
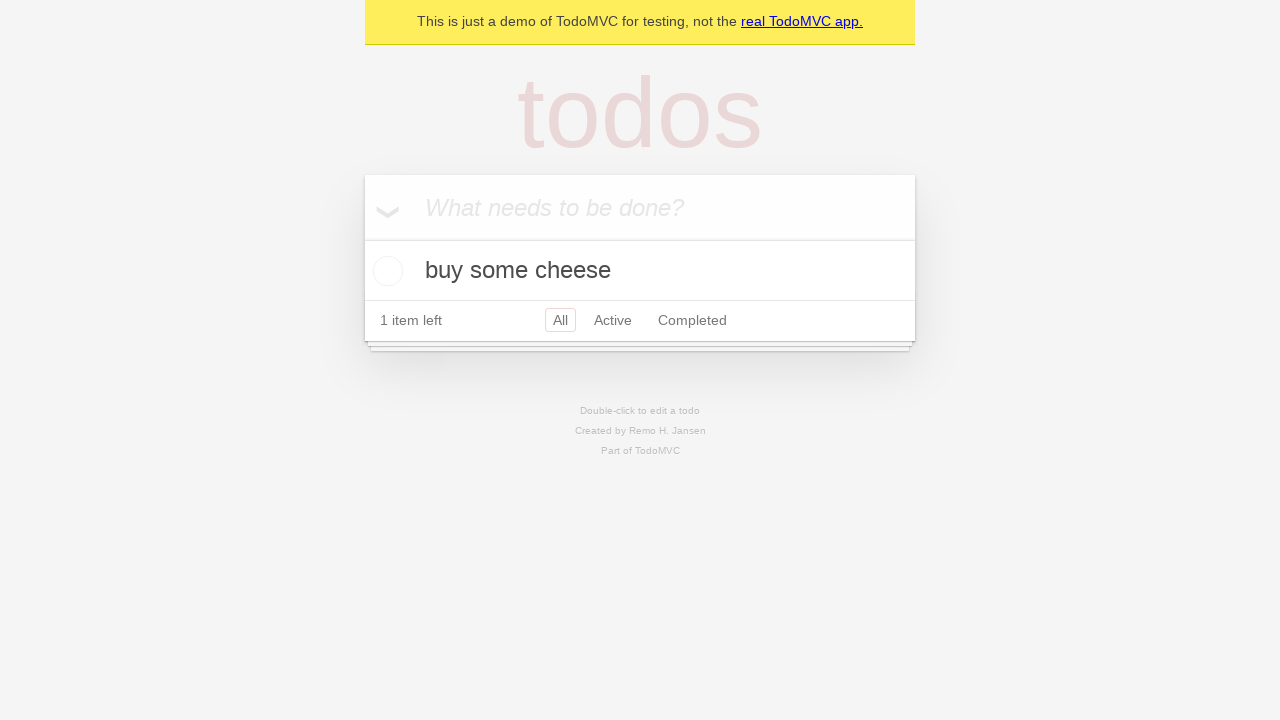

Filled todo input with 'feed the cat' on internal:attr=[placeholder="What needs to be done?"i]
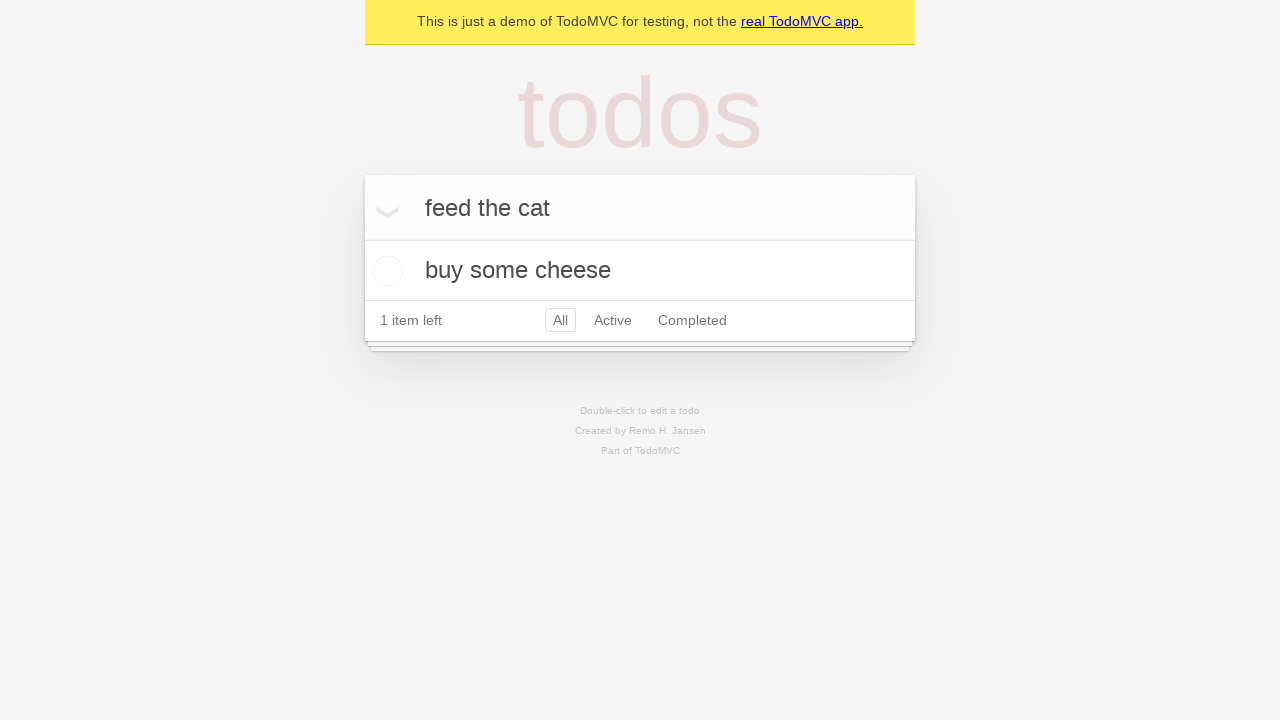

Pressed Enter to add second todo on internal:attr=[placeholder="What needs to be done?"i]
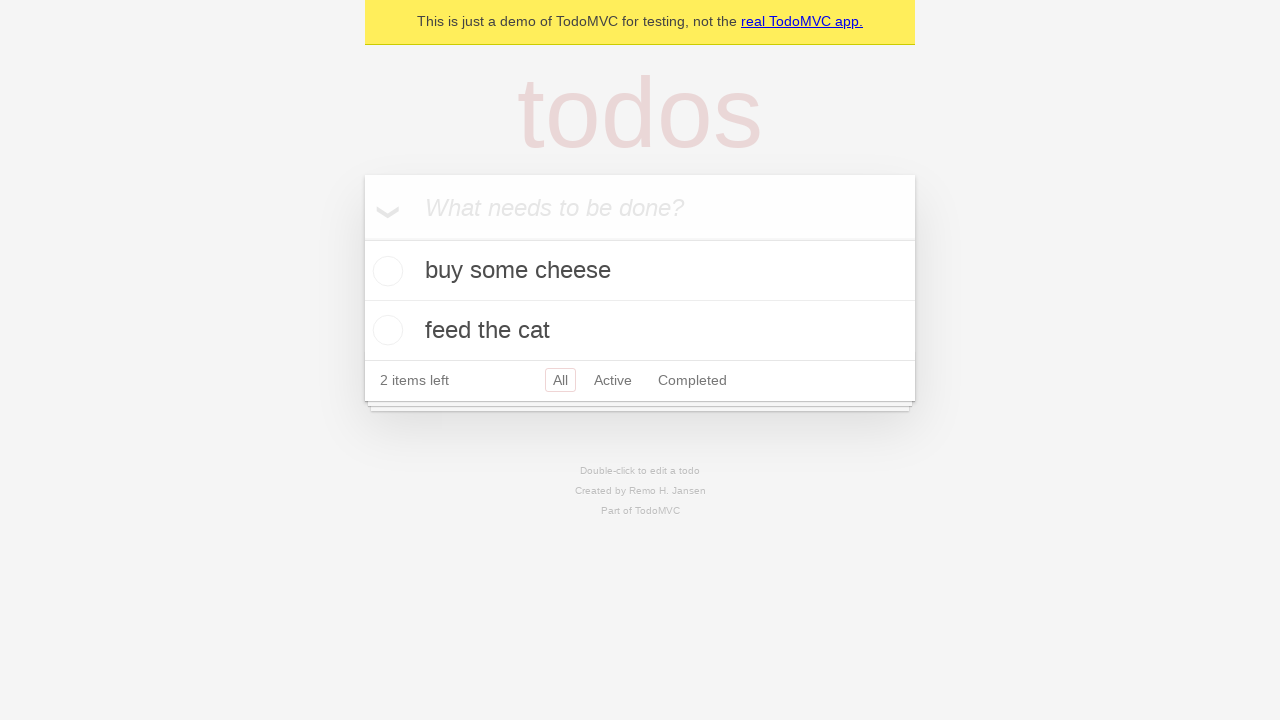

Filled todo input with 'book a doctors appointment' on internal:attr=[placeholder="What needs to be done?"i]
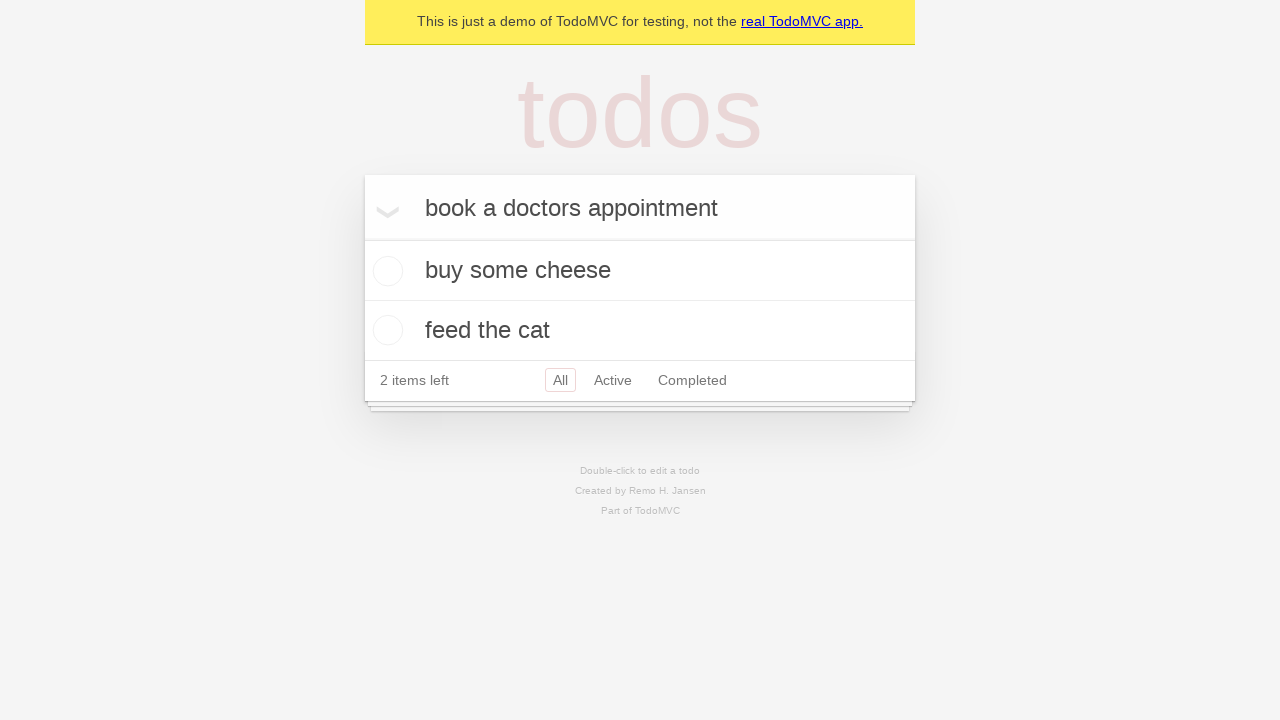

Pressed Enter to add third todo on internal:attr=[placeholder="What needs to be done?"i]
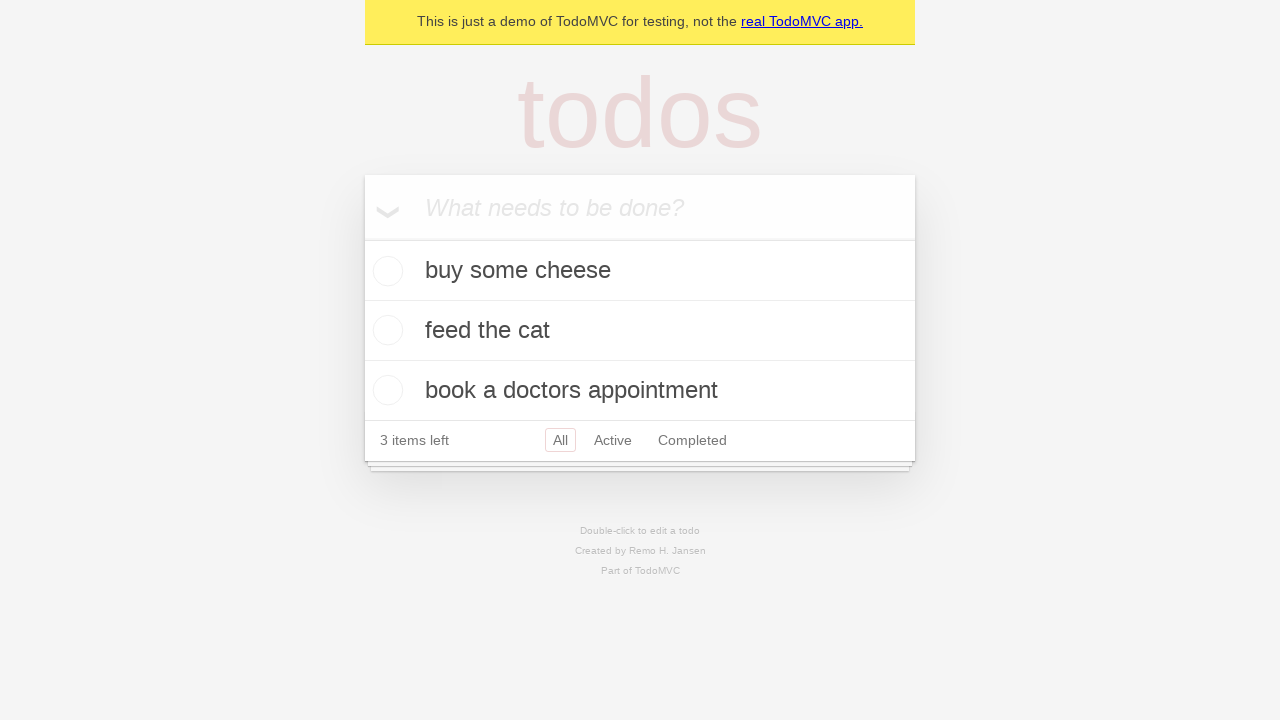

Checked second todo item as completed at (385, 330) on internal:testid=[data-testid="todo-item"s] >> nth=1 >> internal:role=checkbox
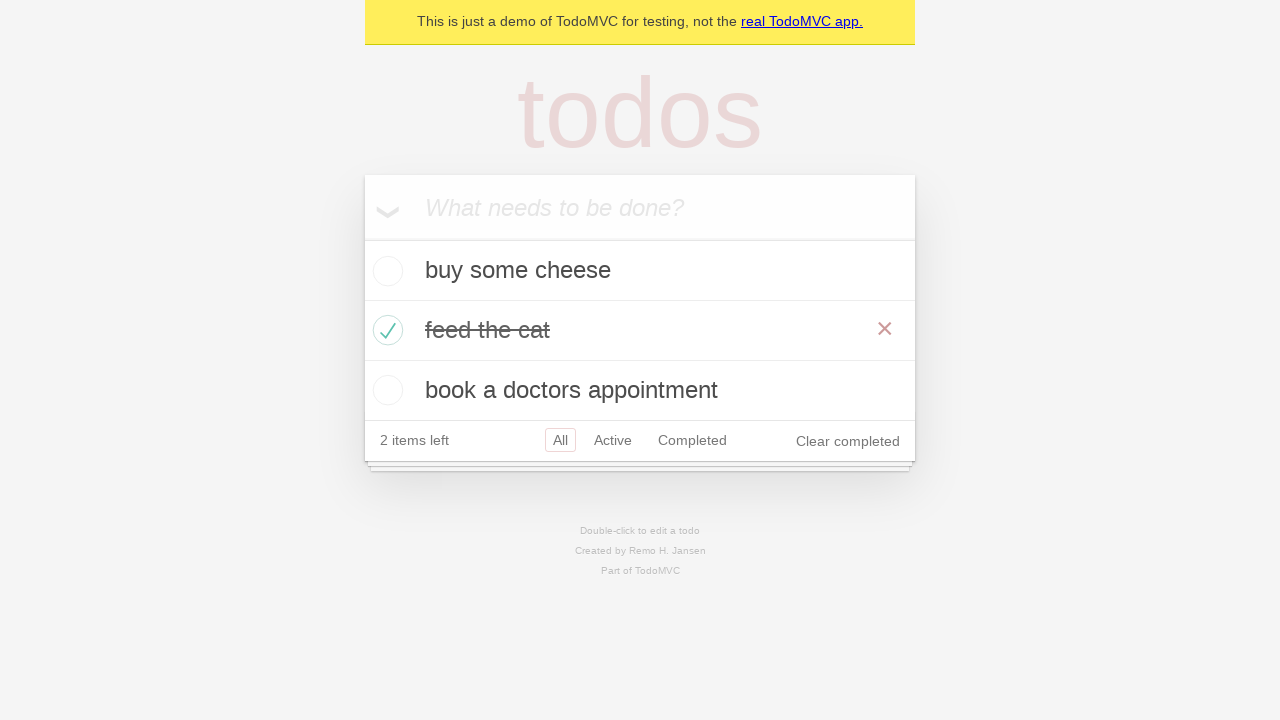

Clicked 'All' filter link at (560, 440) on internal:role=link[name="All"i]
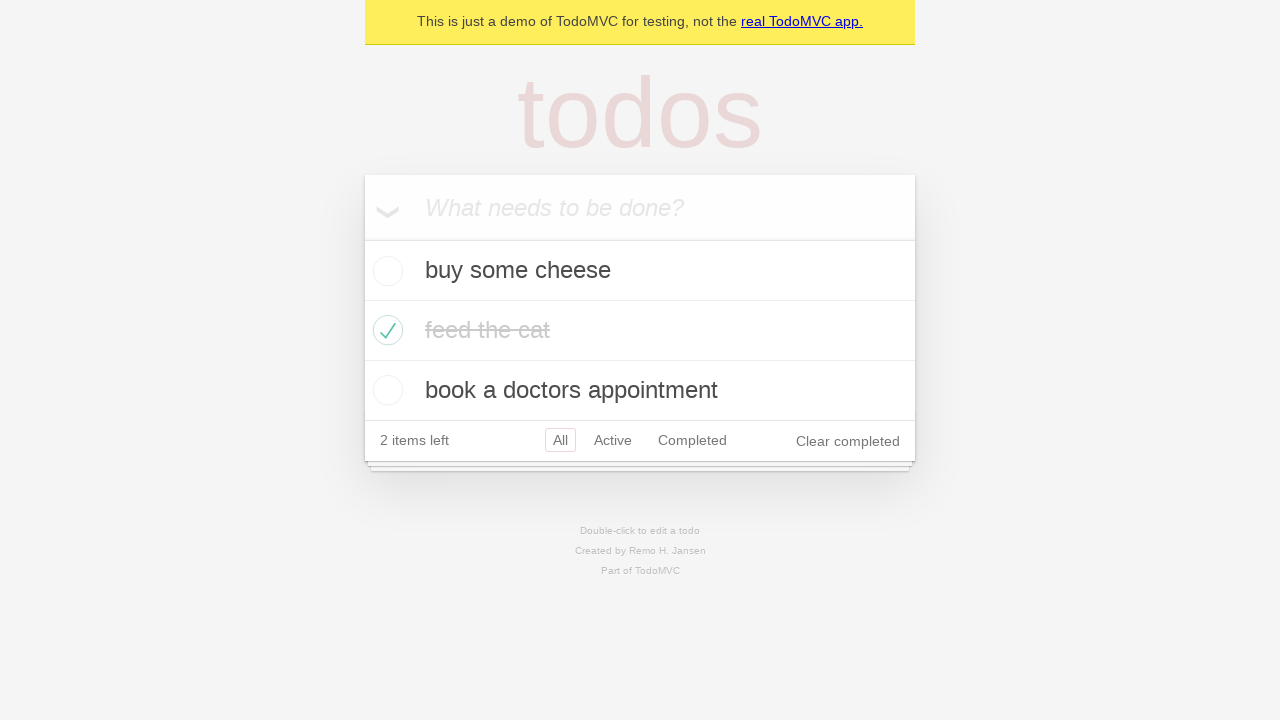

Clicked 'Active' filter link at (613, 440) on internal:role=link[name="Active"i]
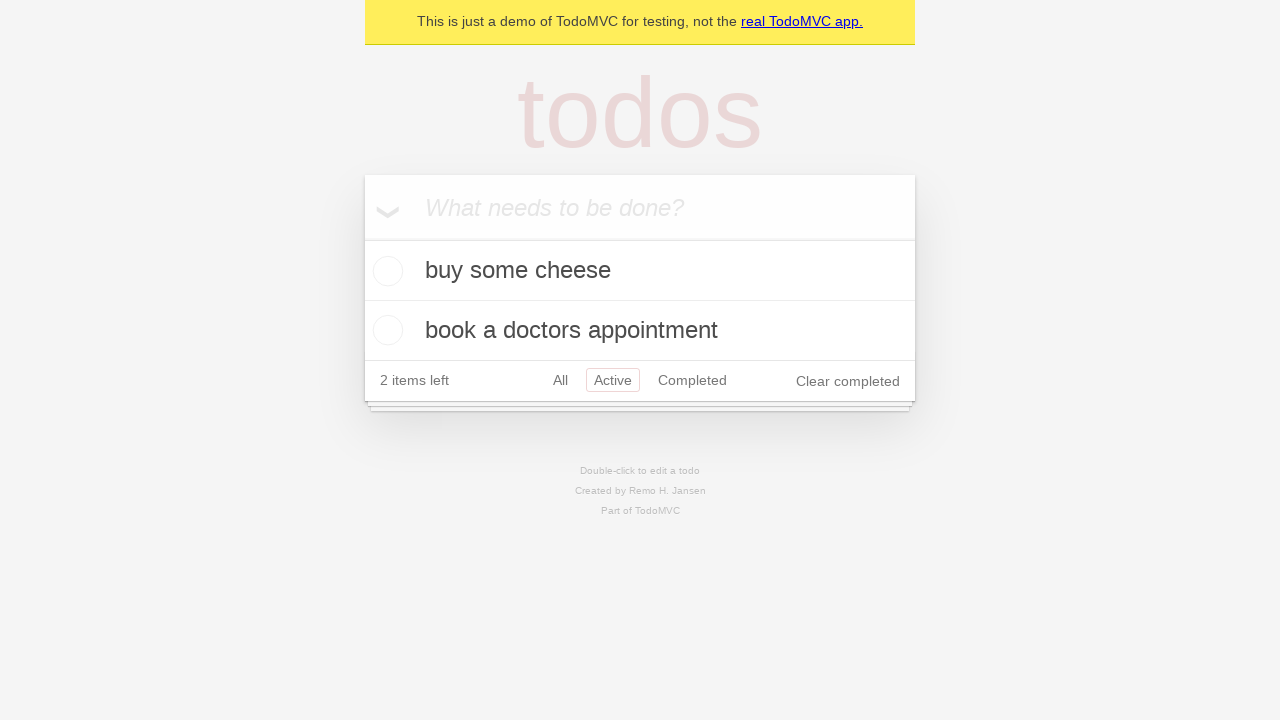

Clicked 'Completed' filter link at (692, 380) on internal:role=link[name="Completed"i]
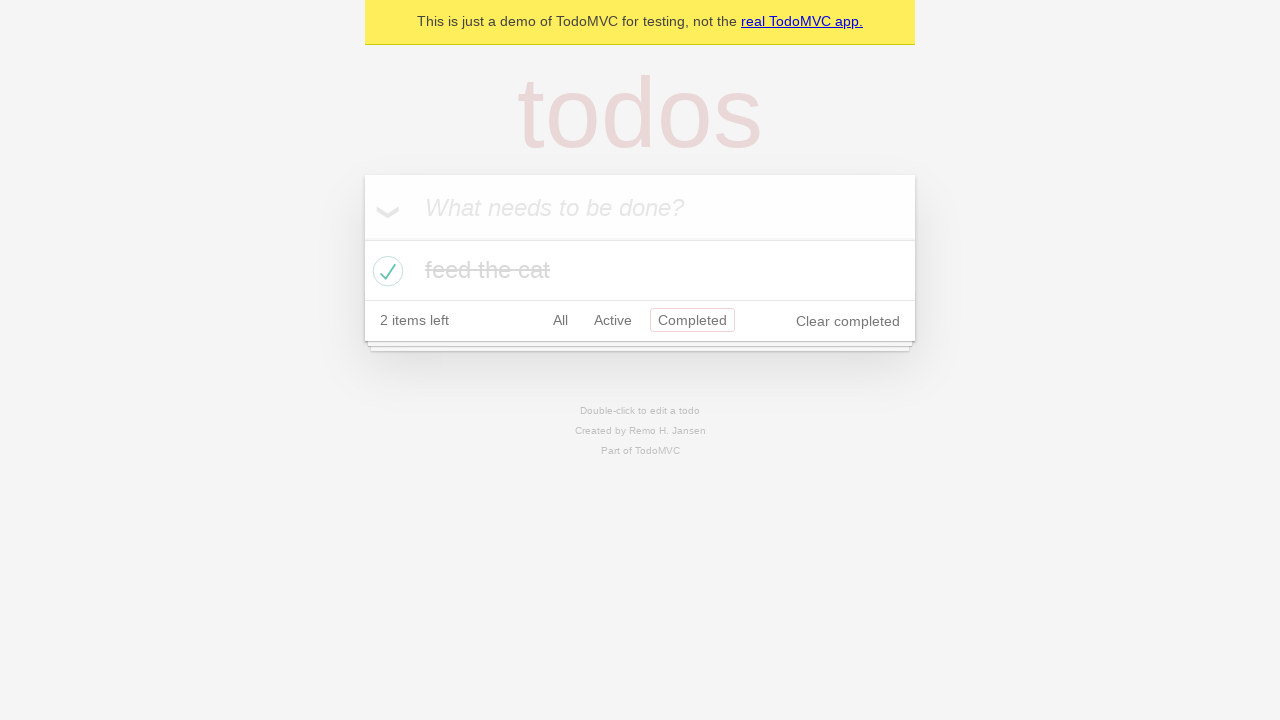

Navigated back to 'Active' filter view
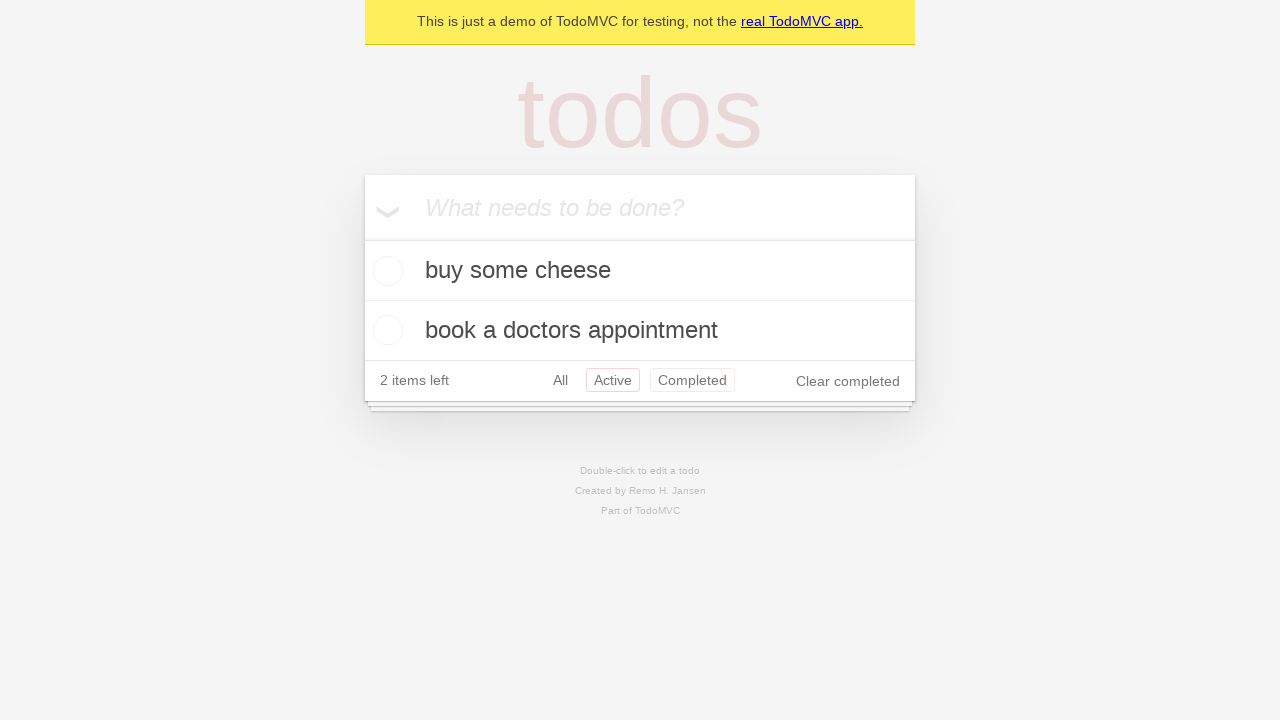

Navigated back to 'All' filter view
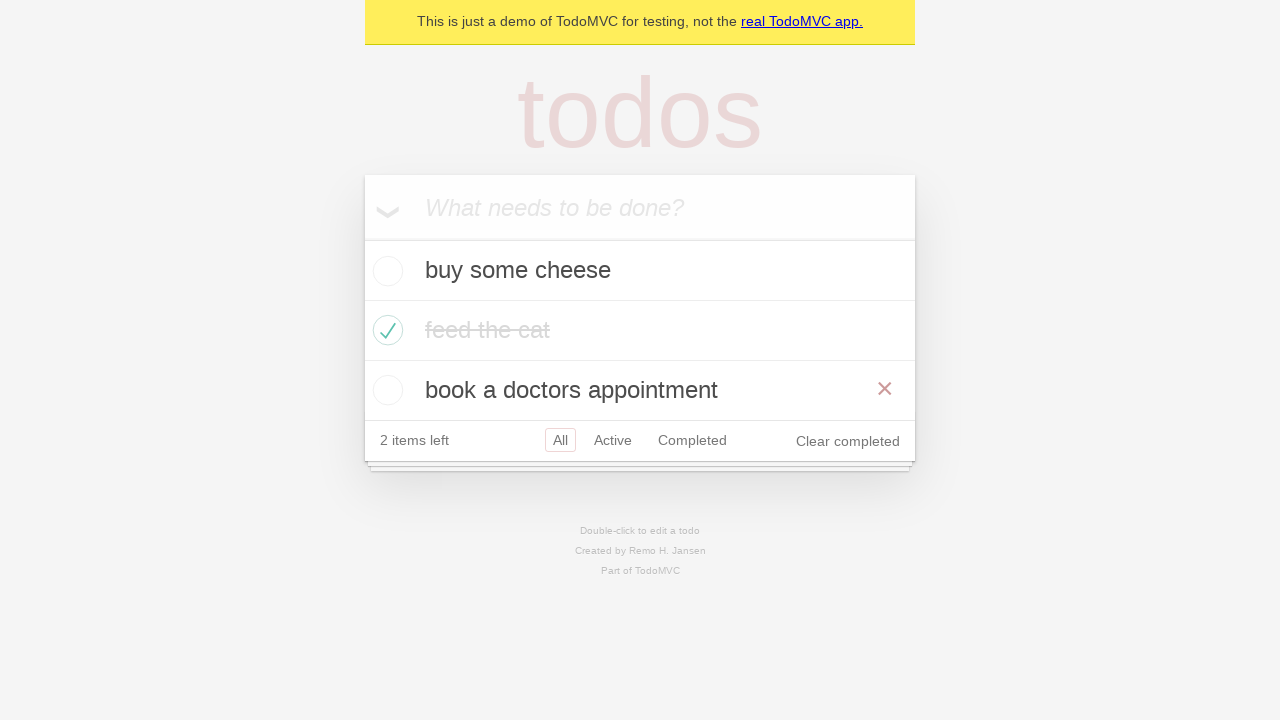

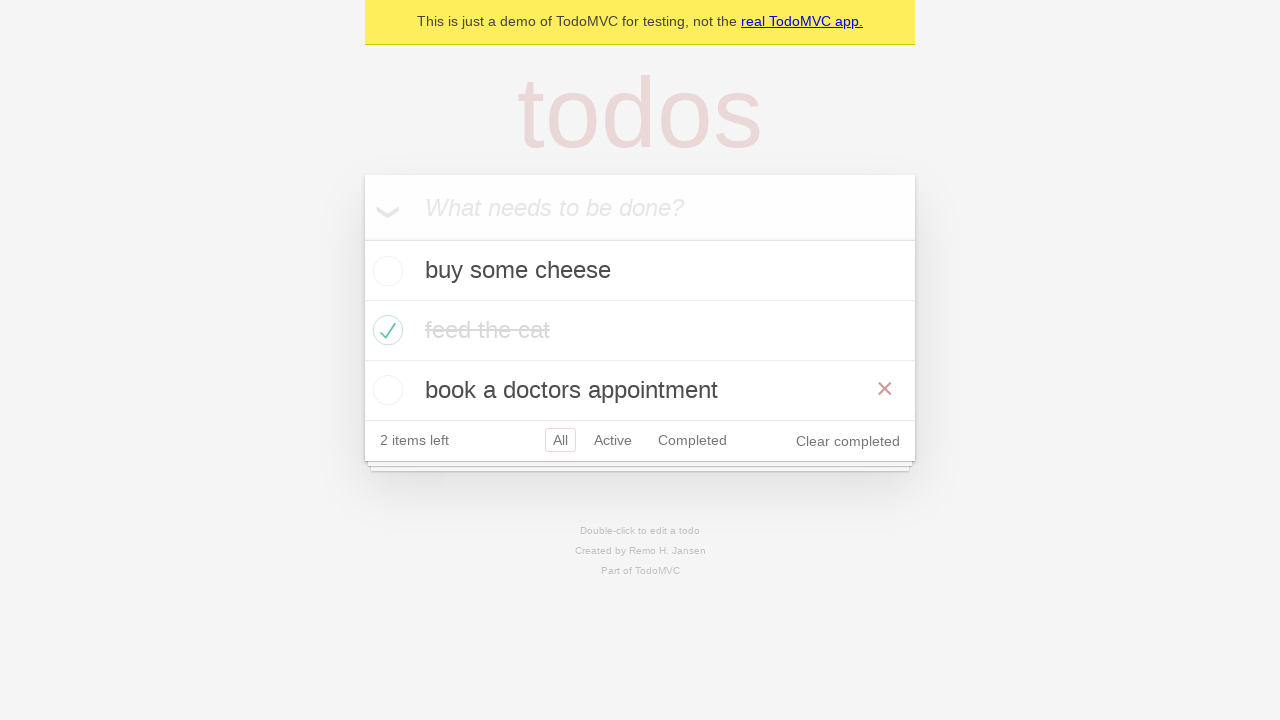